Tests double-click functionality on a button and verifies the resulting text change

Starting URL: https://automationfc.github.io/basic-form/index.html

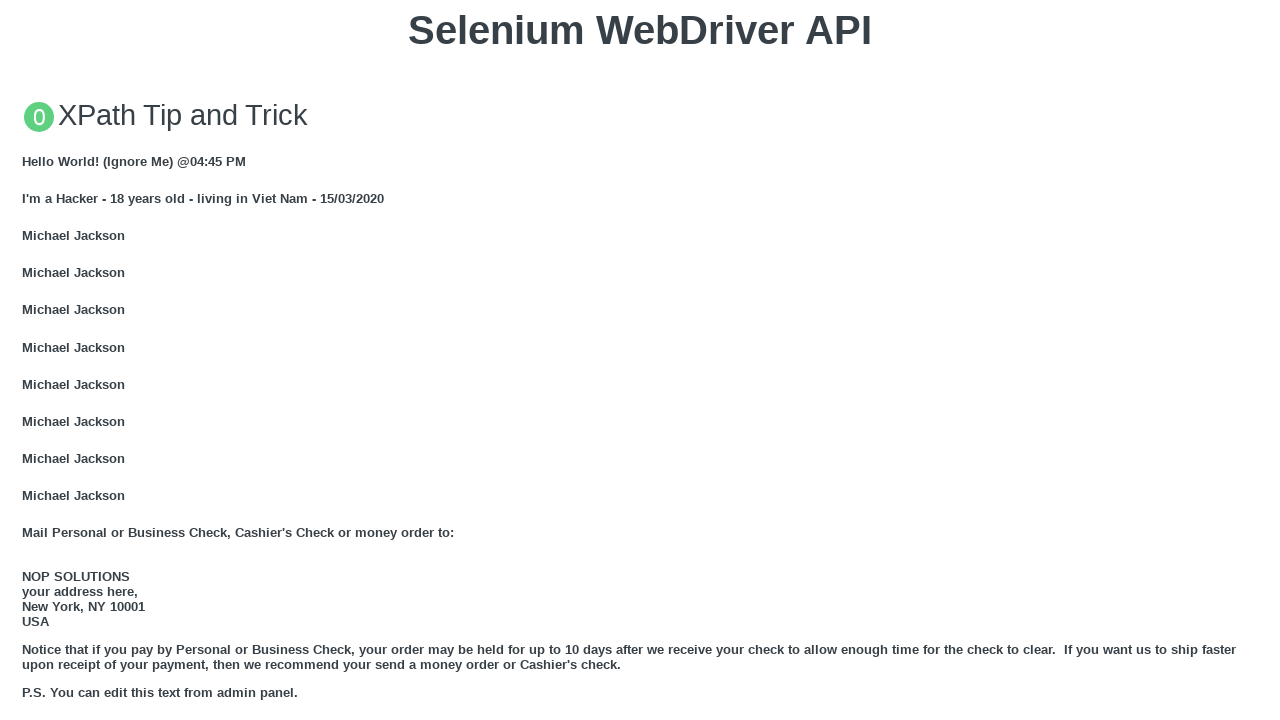

Navigated to basic form page
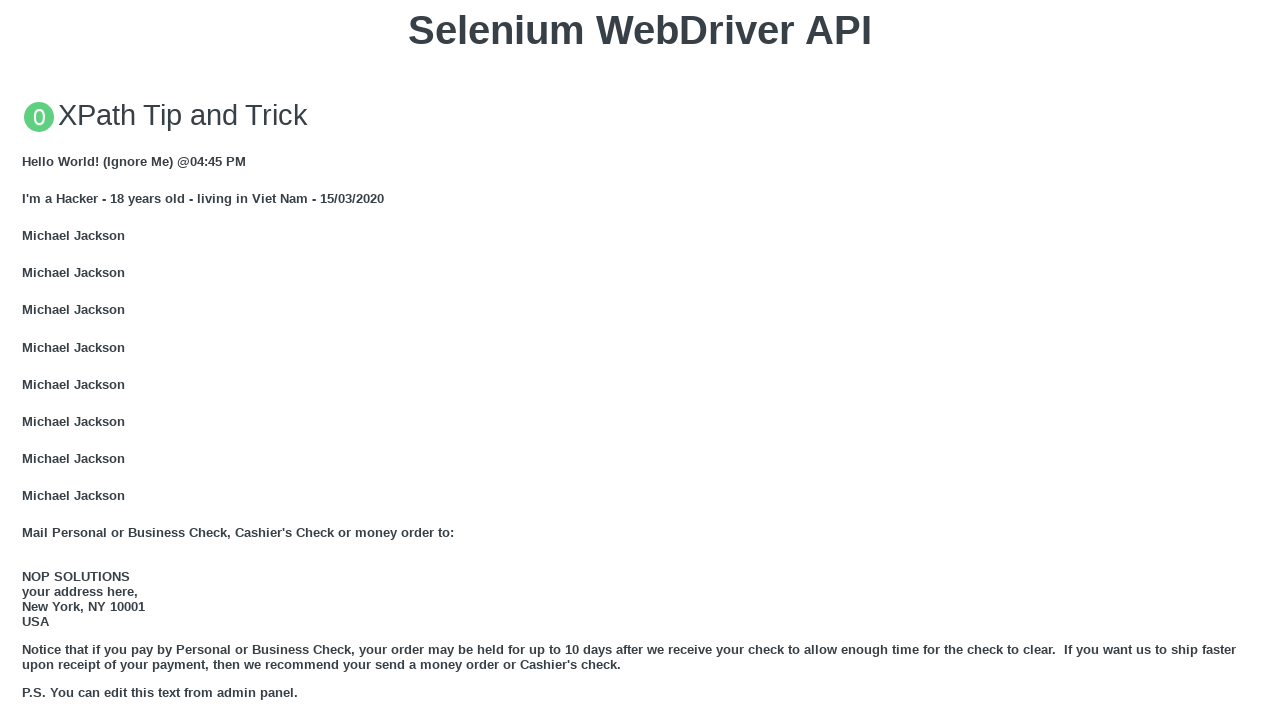

Double-clicked the 'Double click me' button at (640, 361) on xpath=//button[text()='Double click me']
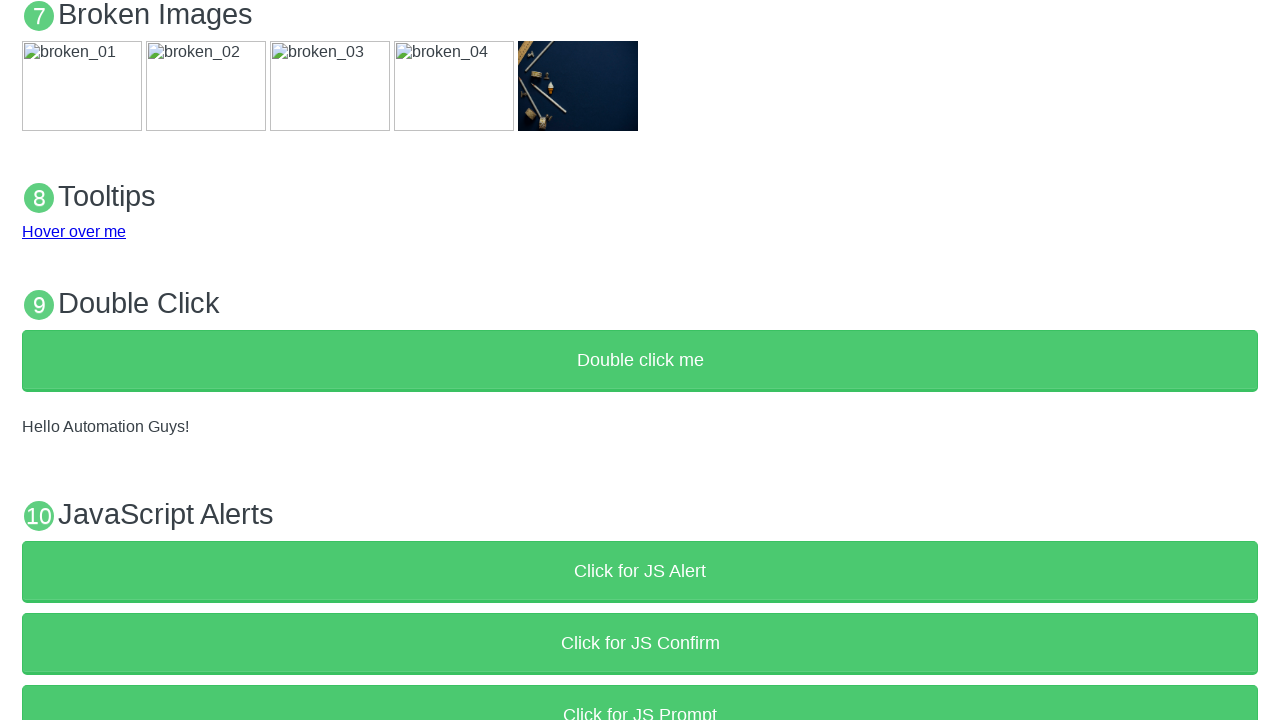

Result text element appeared after double-click
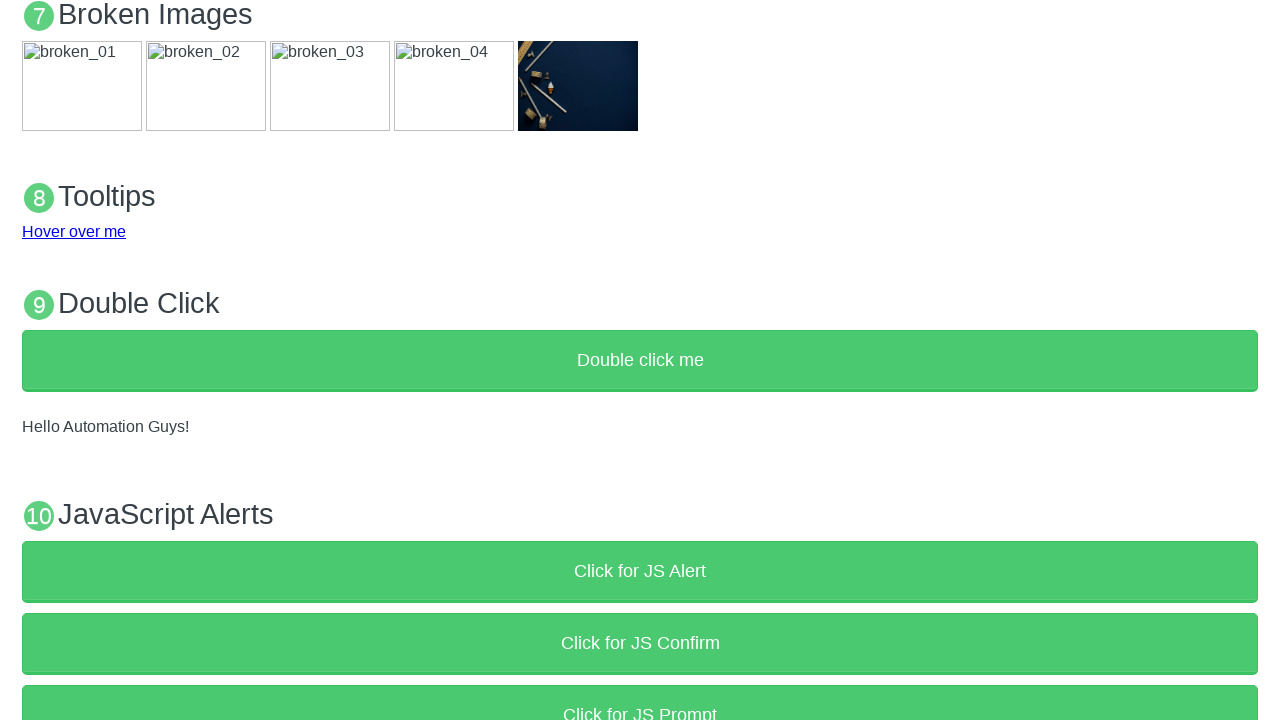

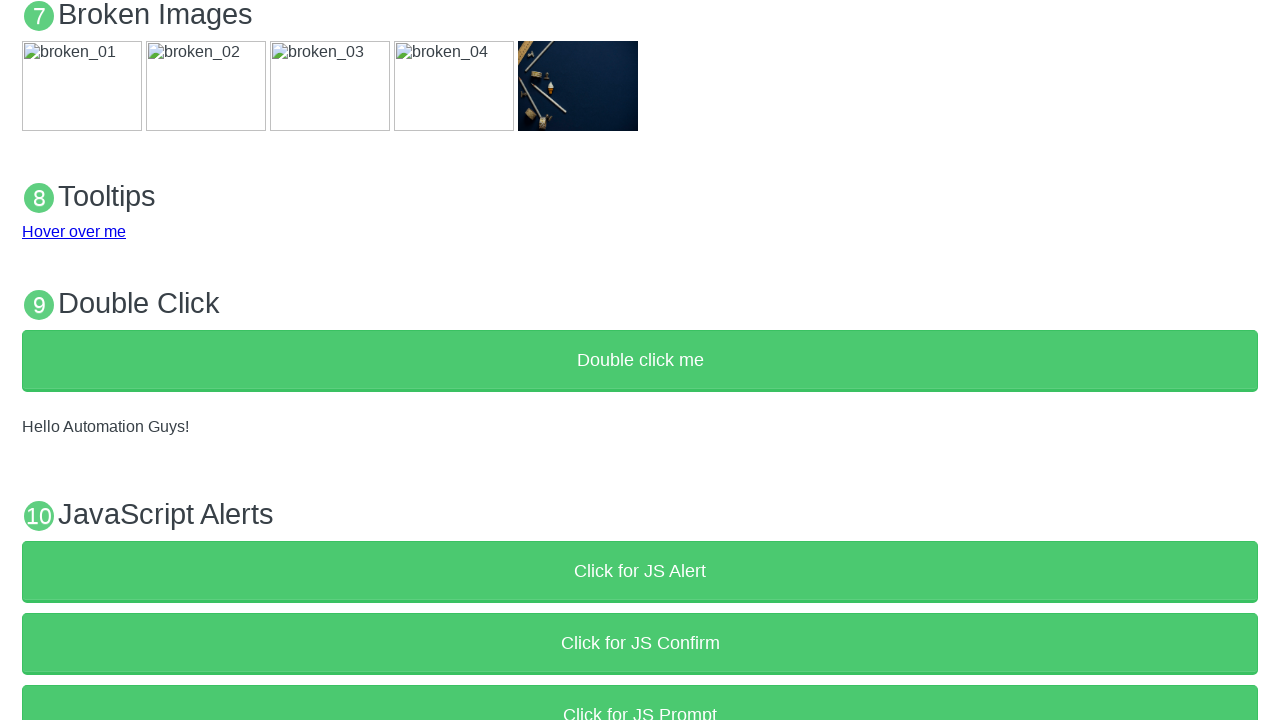